Tests clicking the "Get started" link and verifies the Installation heading is visible on the resulting page

Starting URL: https://playwright.dev/

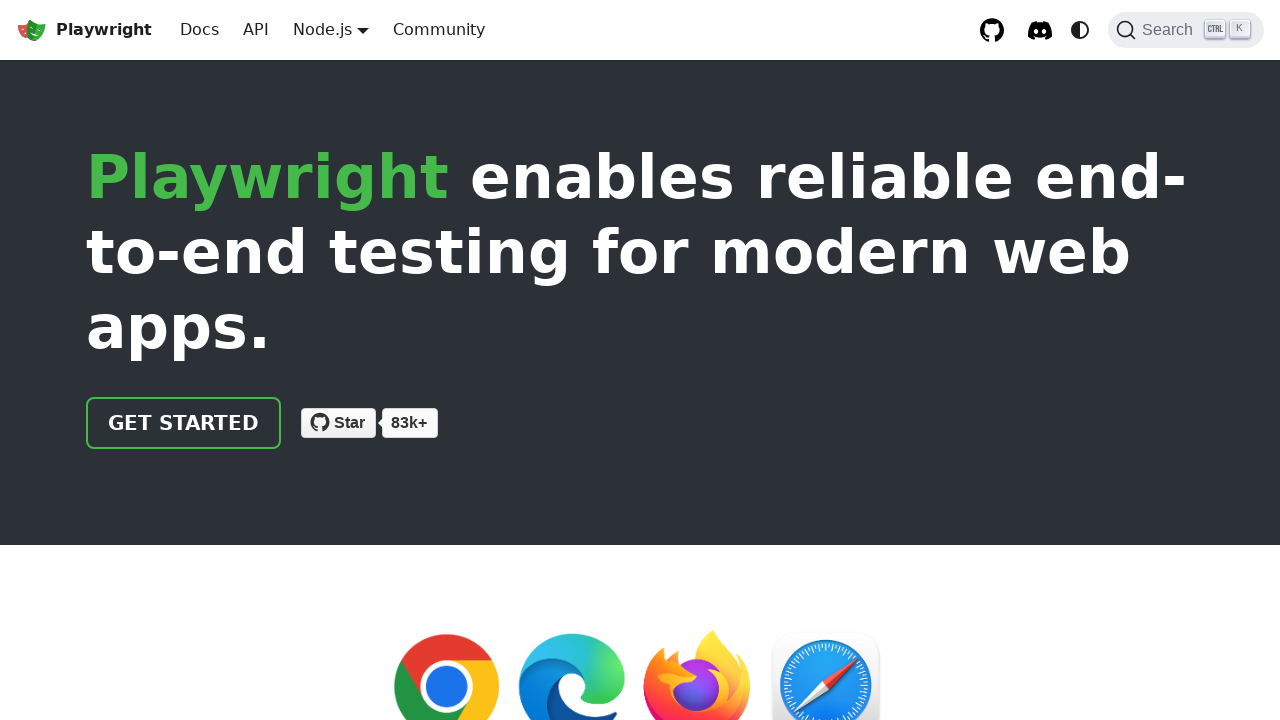

Clicked the 'Get started' link on Playwright.dev homepage at (184, 423) on internal:role=link[name="Get started"i]
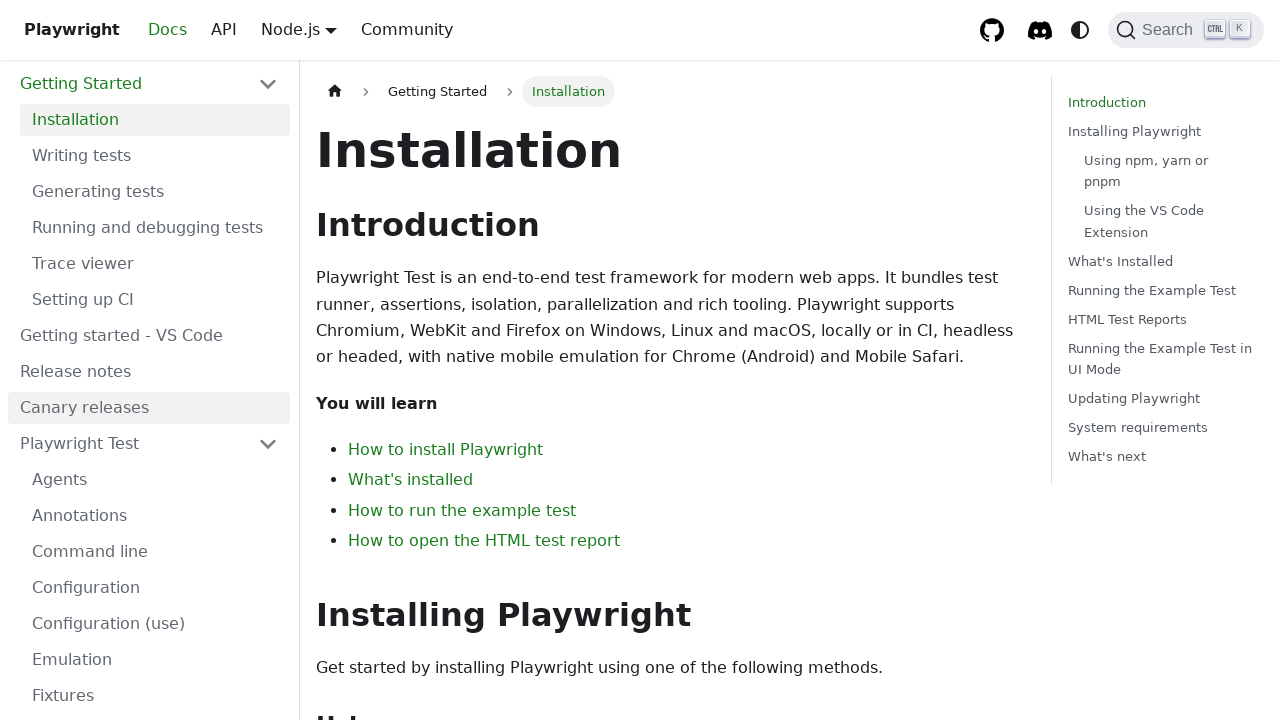

Located the Installation heading element
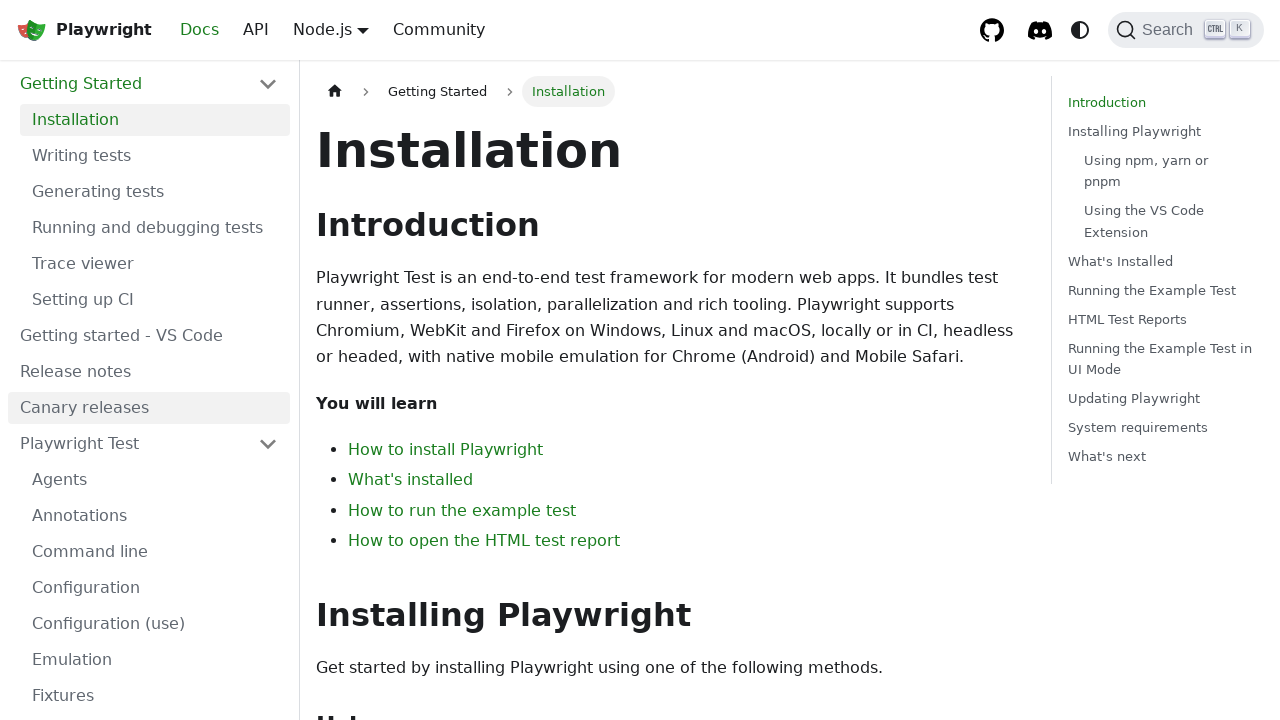

Installation heading became visible, confirming navigation to correct page
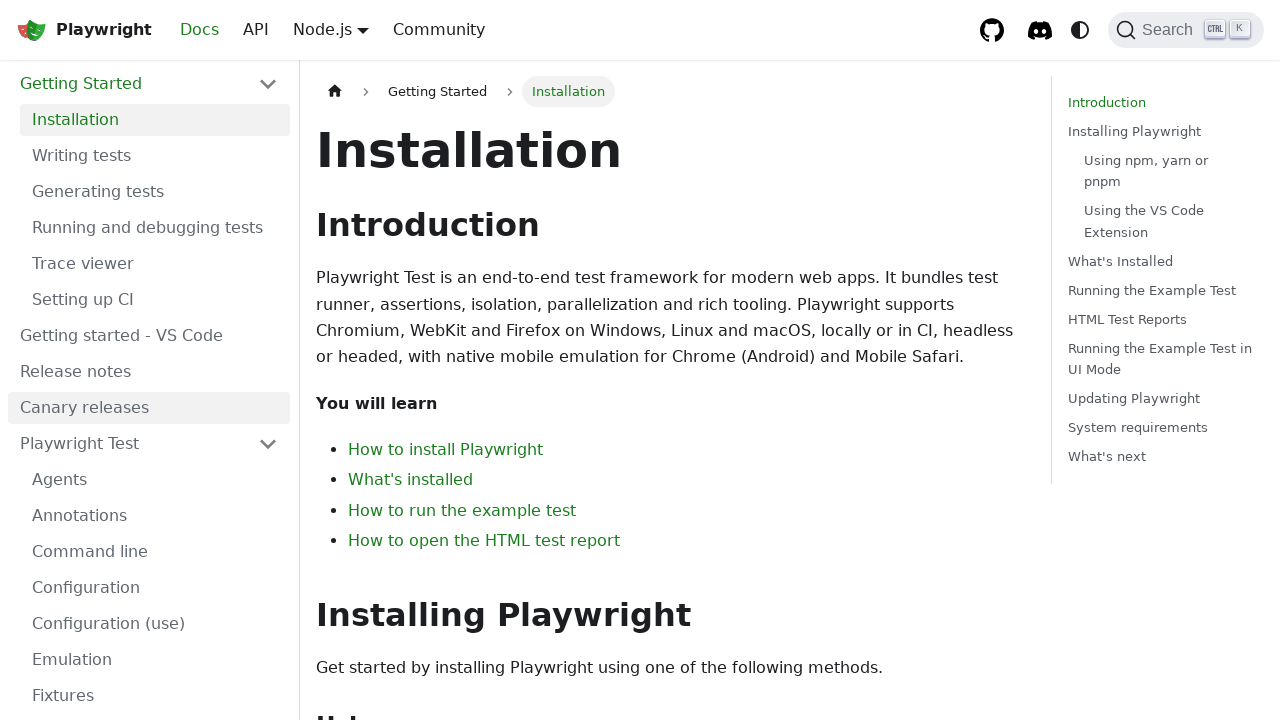

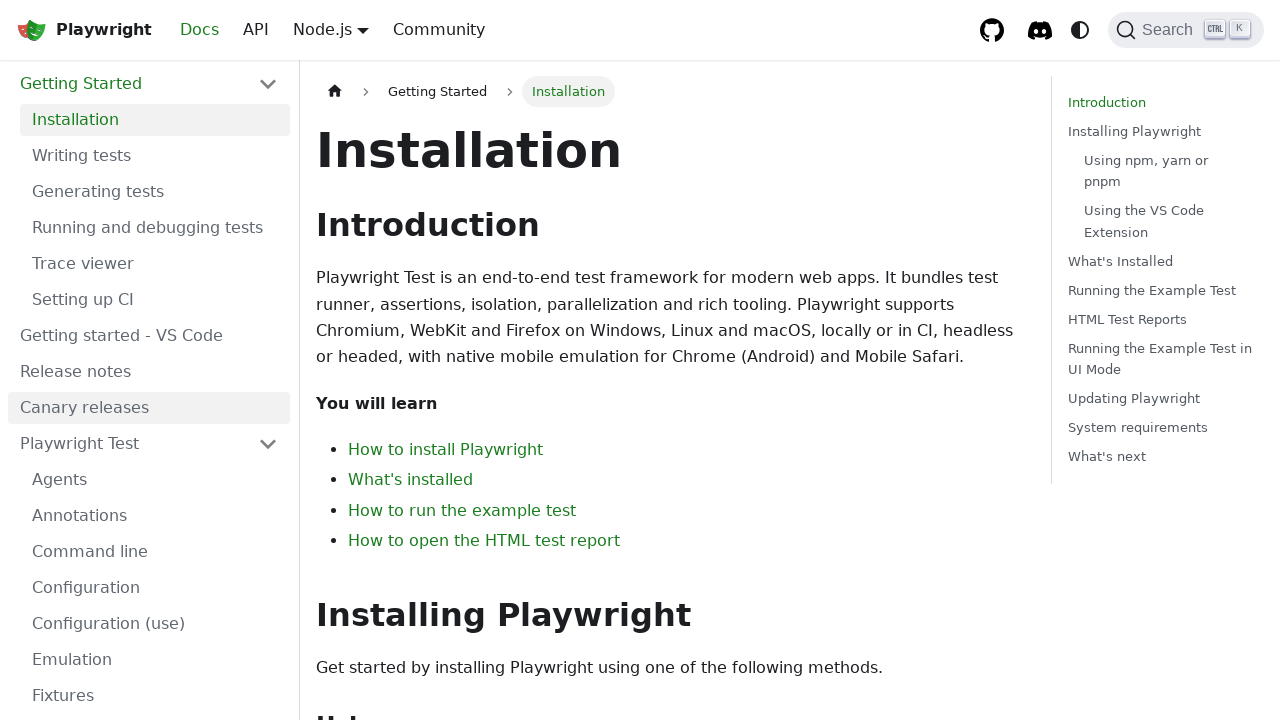